Navigates to Metacore Games open positions page and verifies that job listings are displayed by waiting for job title elements to load.

Starting URL: https://metacoregames.com/open-positions

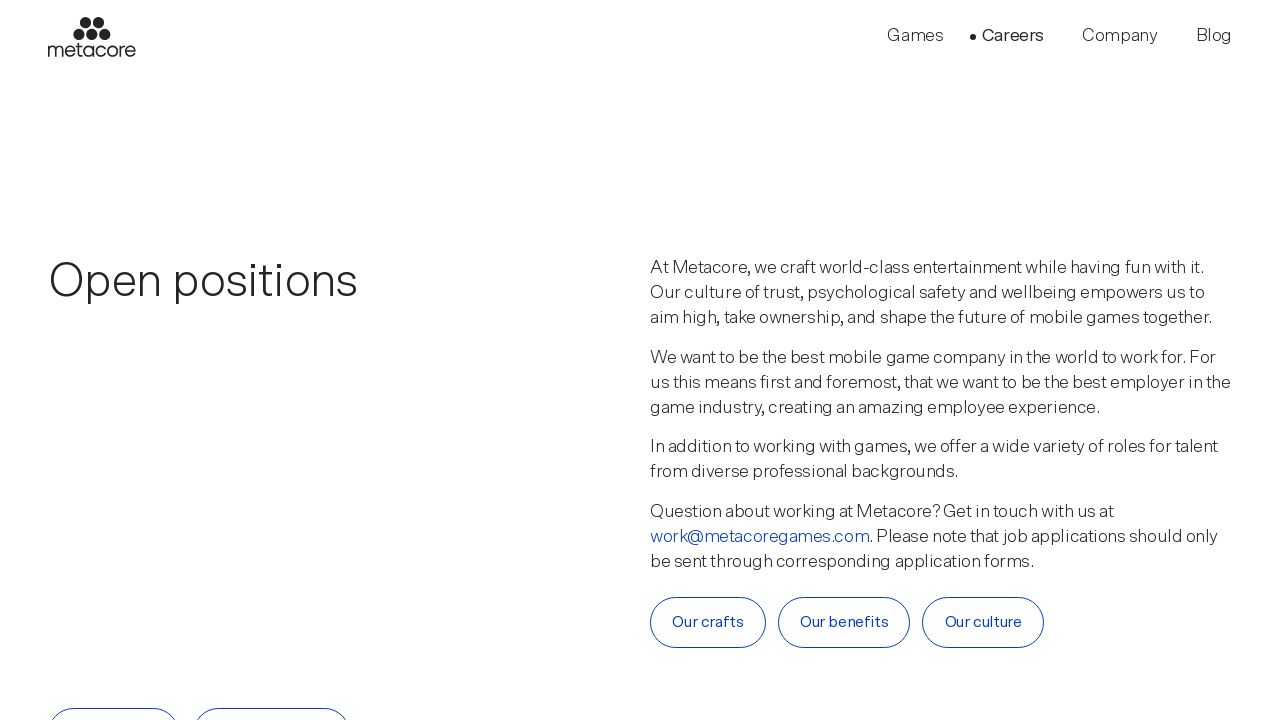

Navigated to Metacore Games open positions page
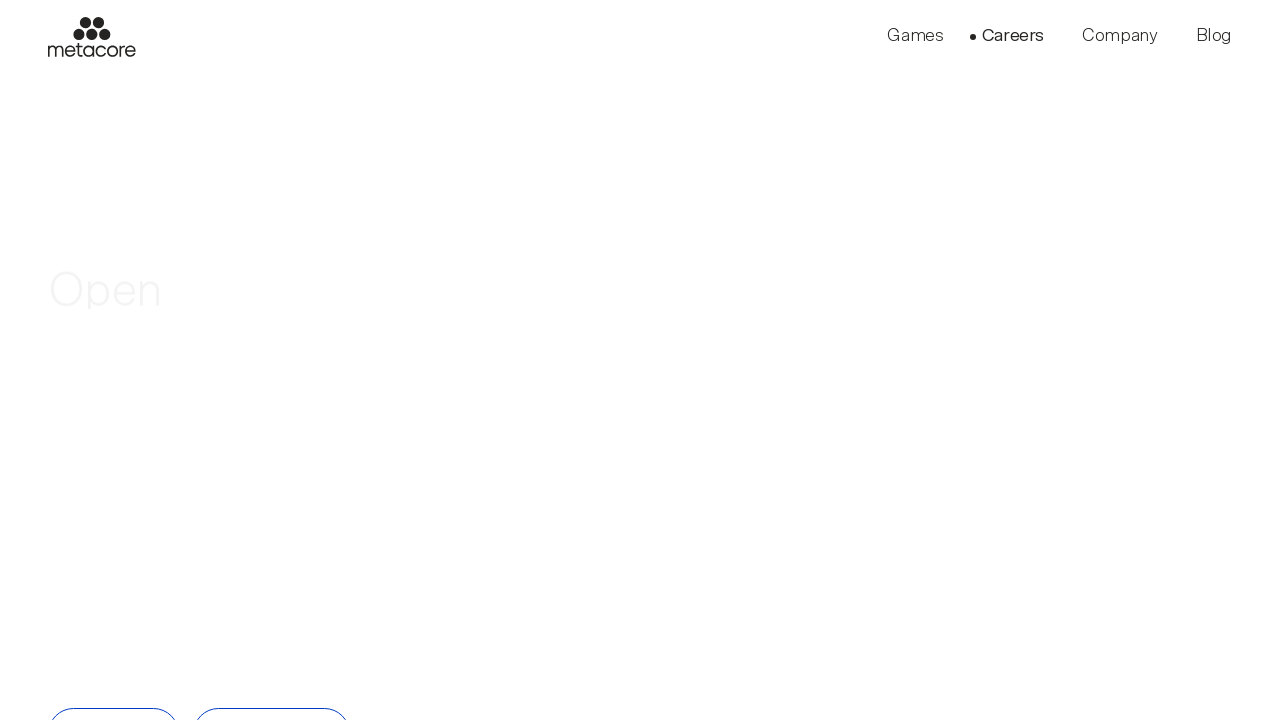

Job title elements loaded, confirming job listings are displayed
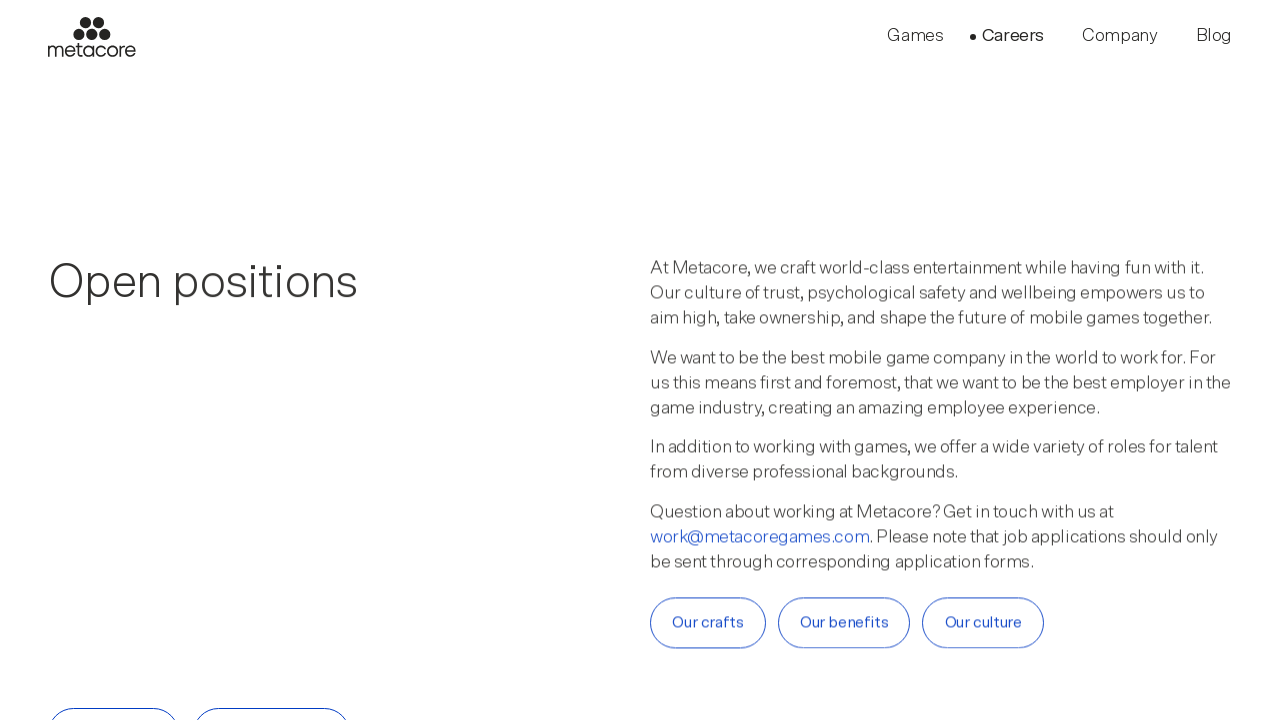

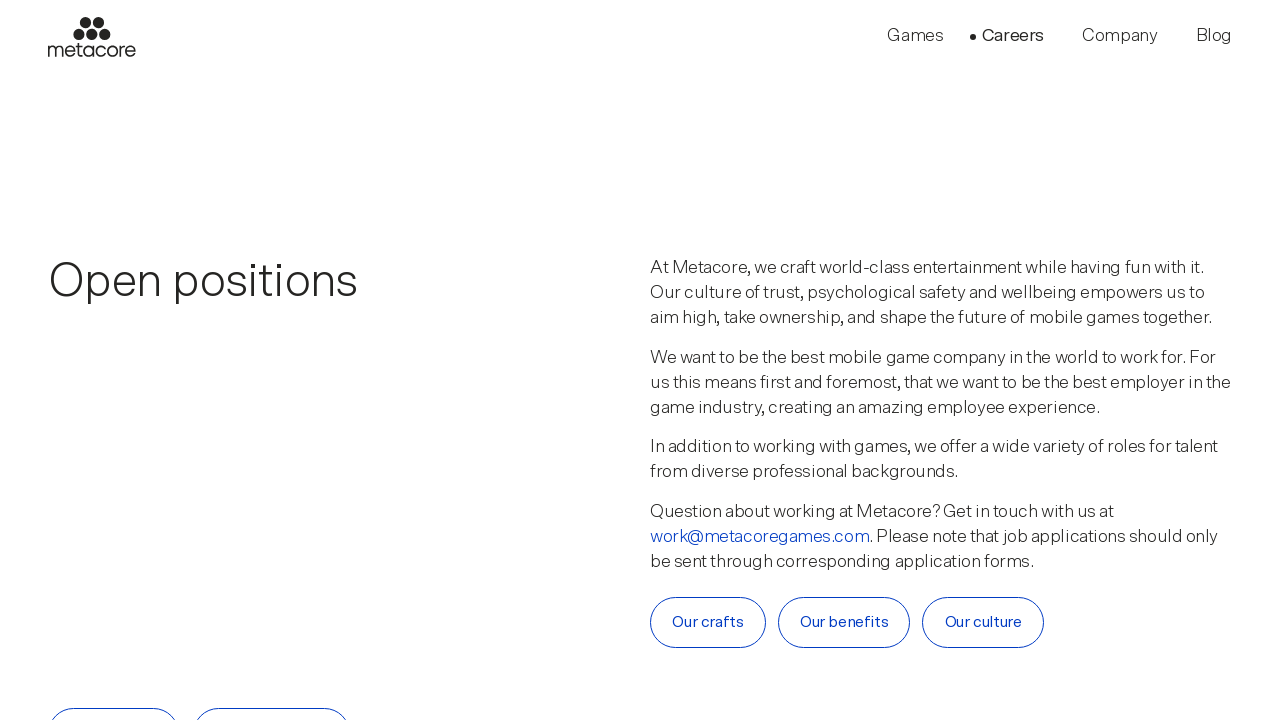